Tests navigation to the Browse Languages menu, clicks on the letter Z in the submenu, and verifies the correct category page is displayed

Starting URL: https://www.99-bottles-of-beer.net/

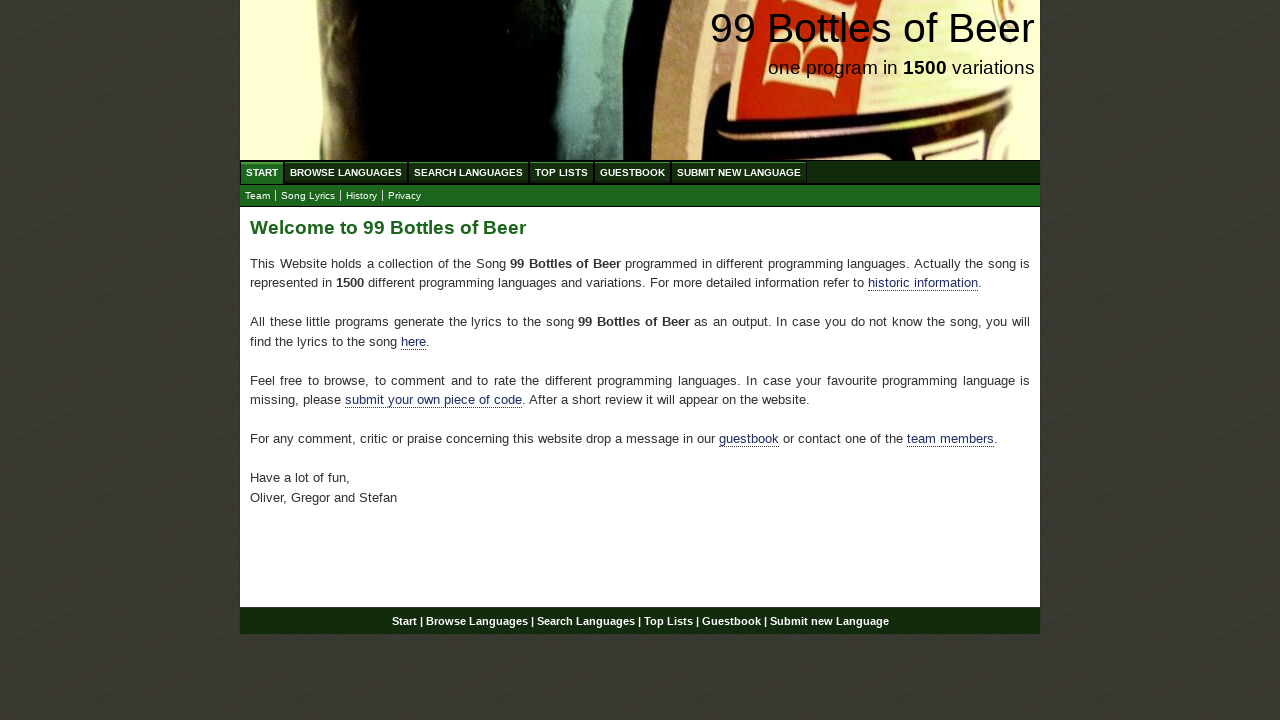

Clicked on Browse Languages menu at (346, 172) on xpath=//div[@id = 'navigation']/ul[@id = 'menu']/li/a[@href = '/abc.html']
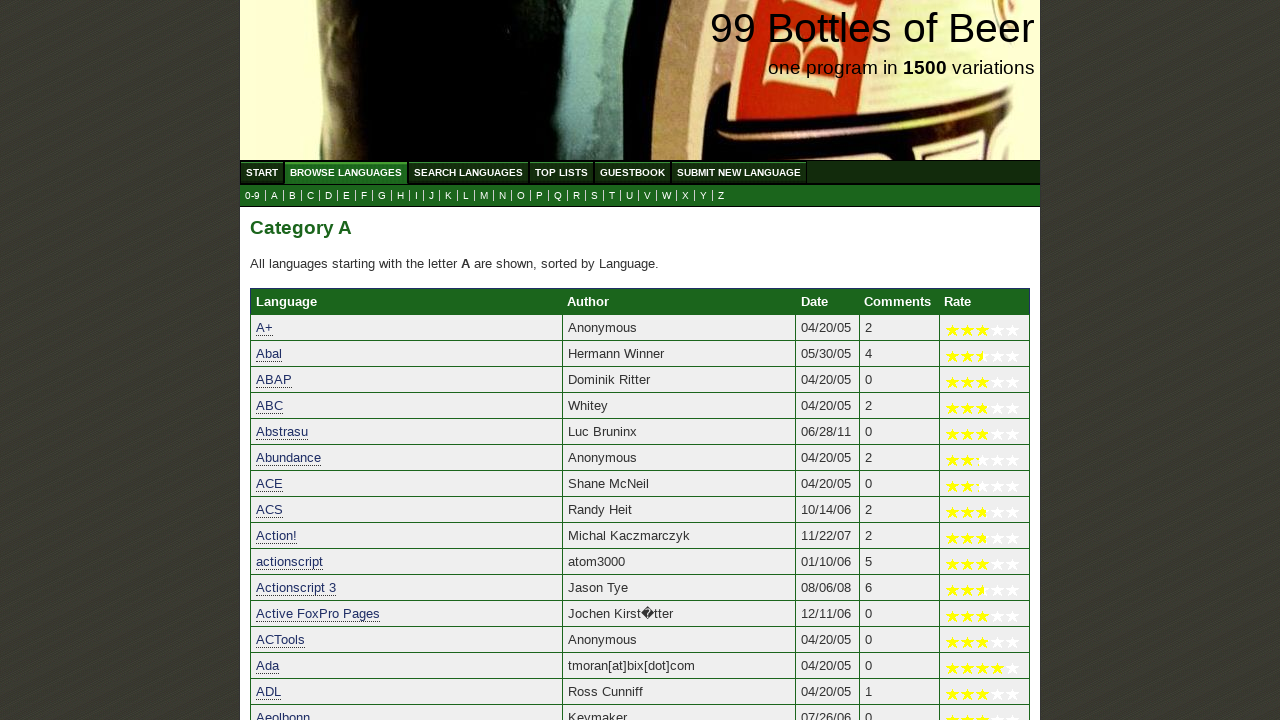

Submenu loaded and became visible
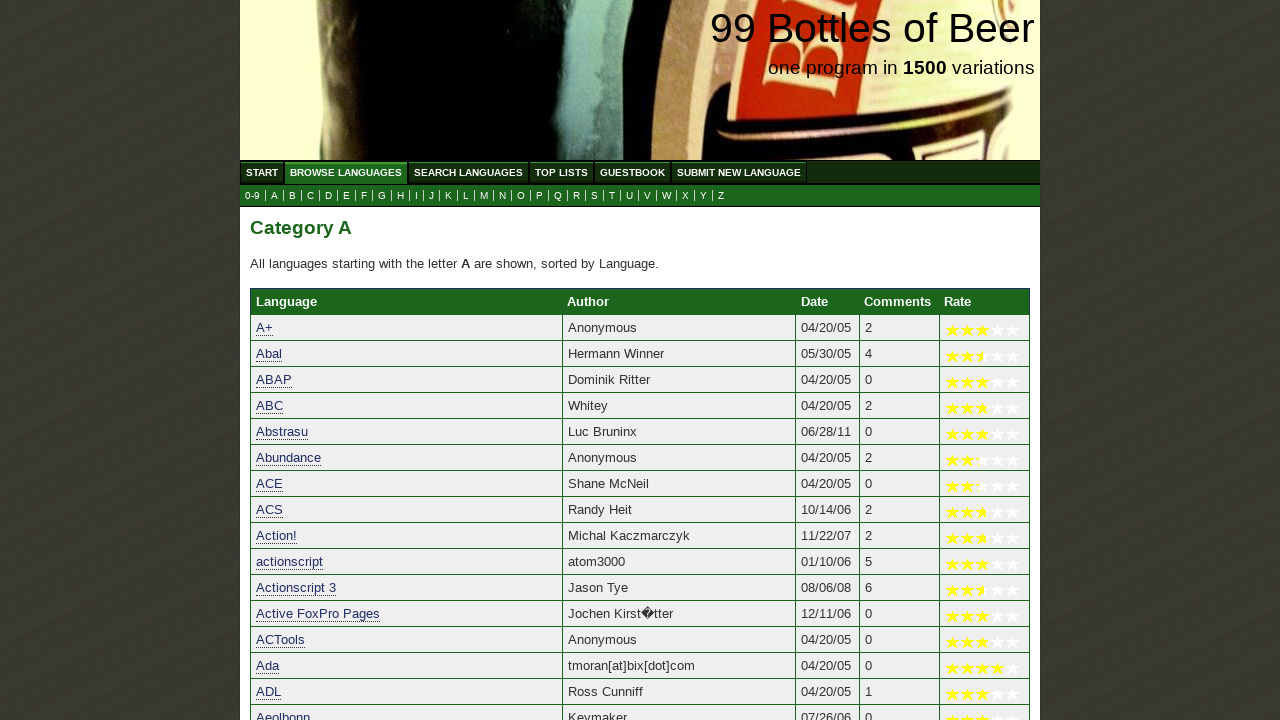

Clicked on letter Z in the submenu navigation at (721, 196) on xpath=//div[@id = 'navigation']/ul[@id = 'submenu']/li/a[@href = 'z.html']
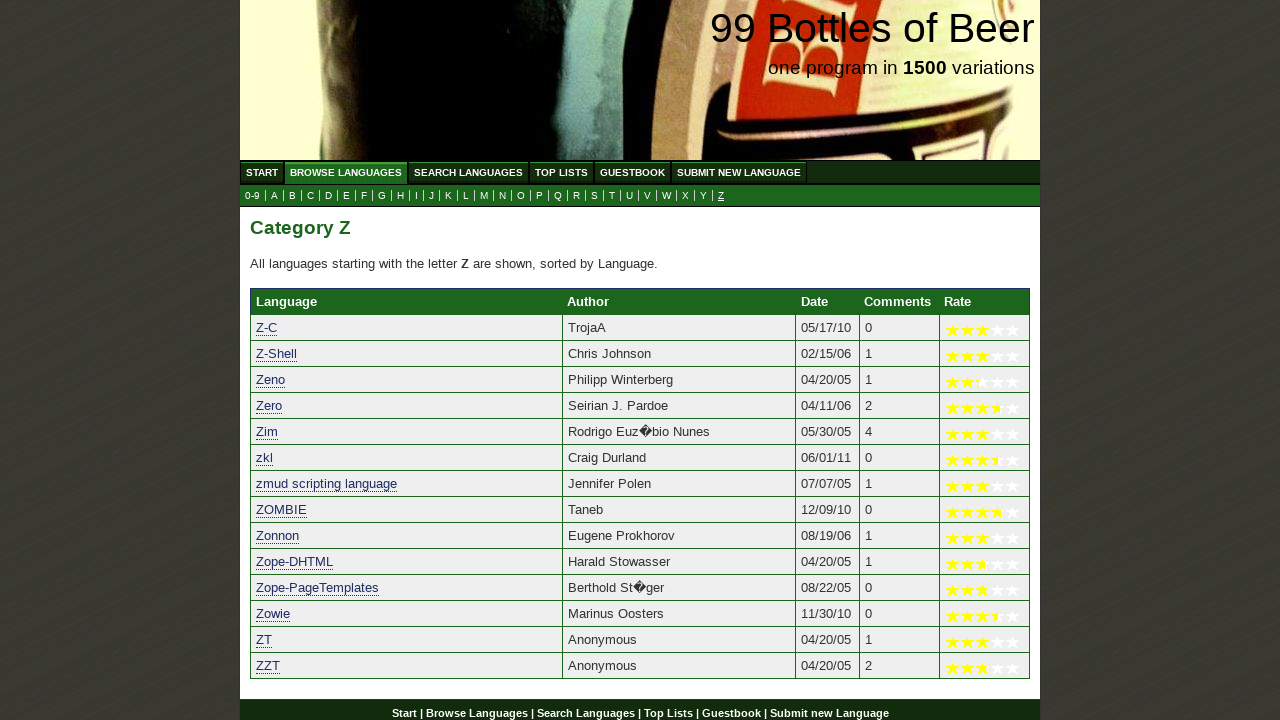

Category page loaded with h2 heading visible
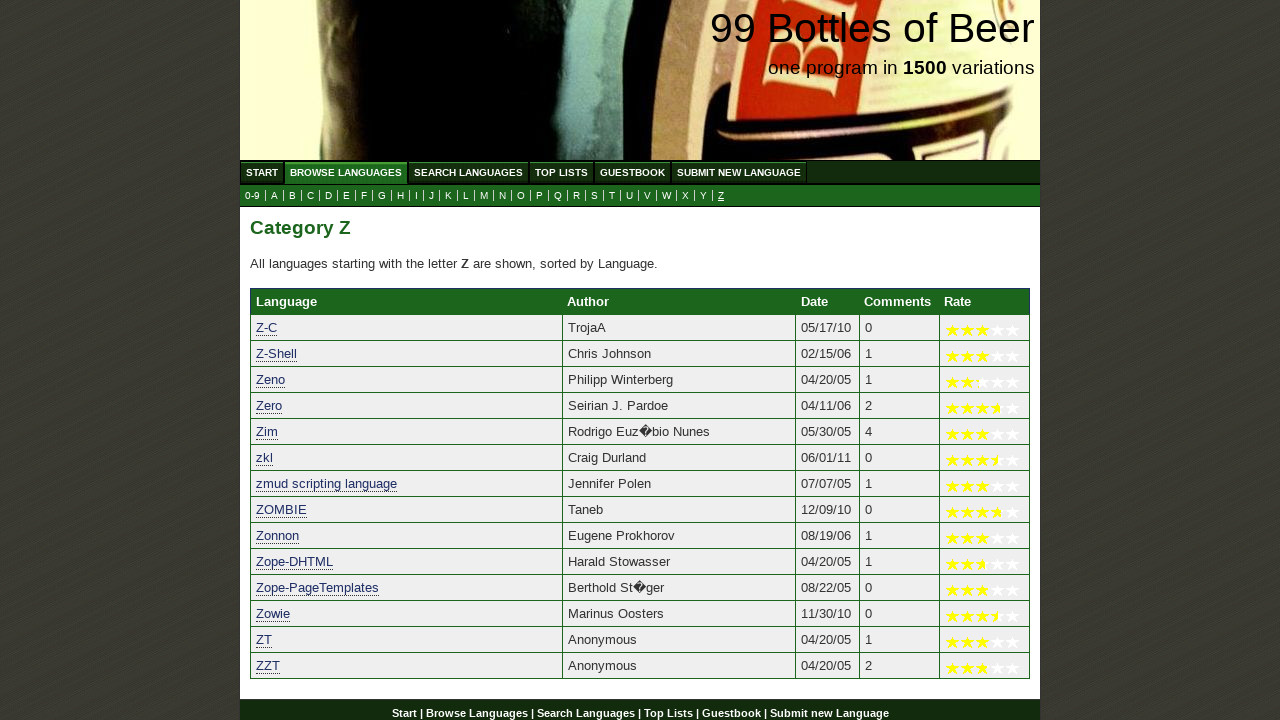

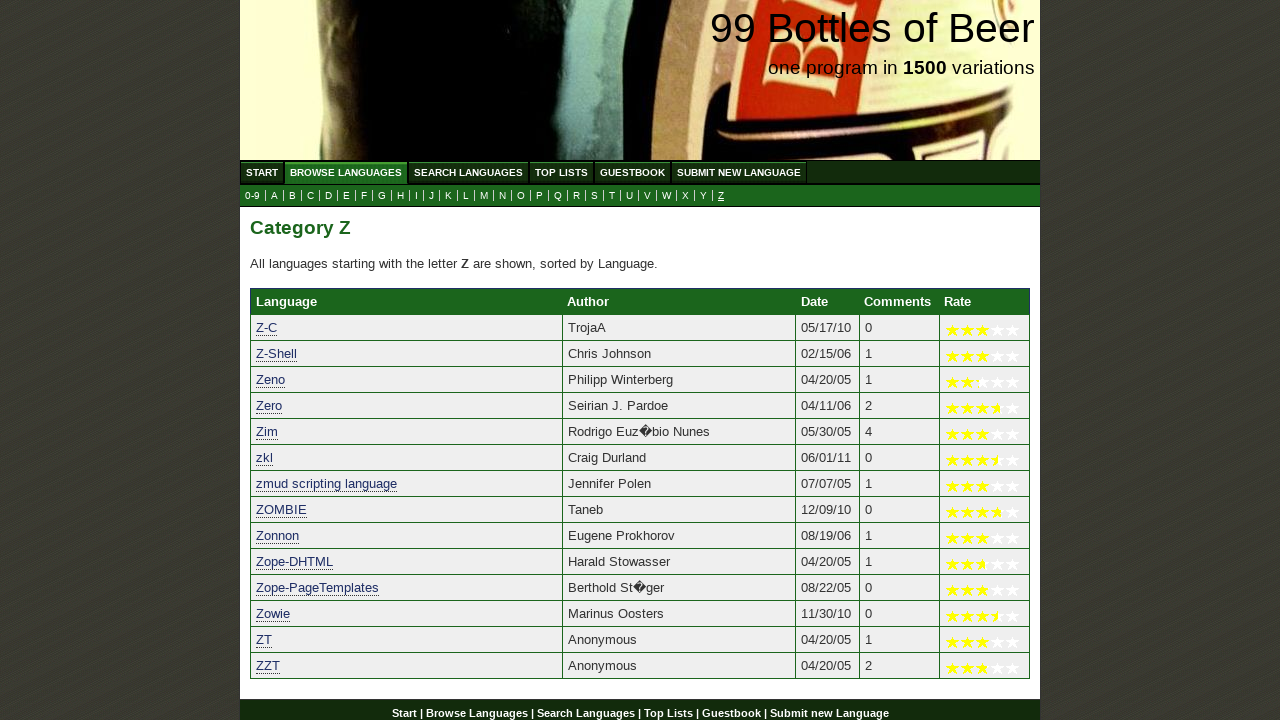